Tests that clicking the error icon button works after a failed login attempt with invalid credentials

Starting URL: https://www.saucedemo.com/

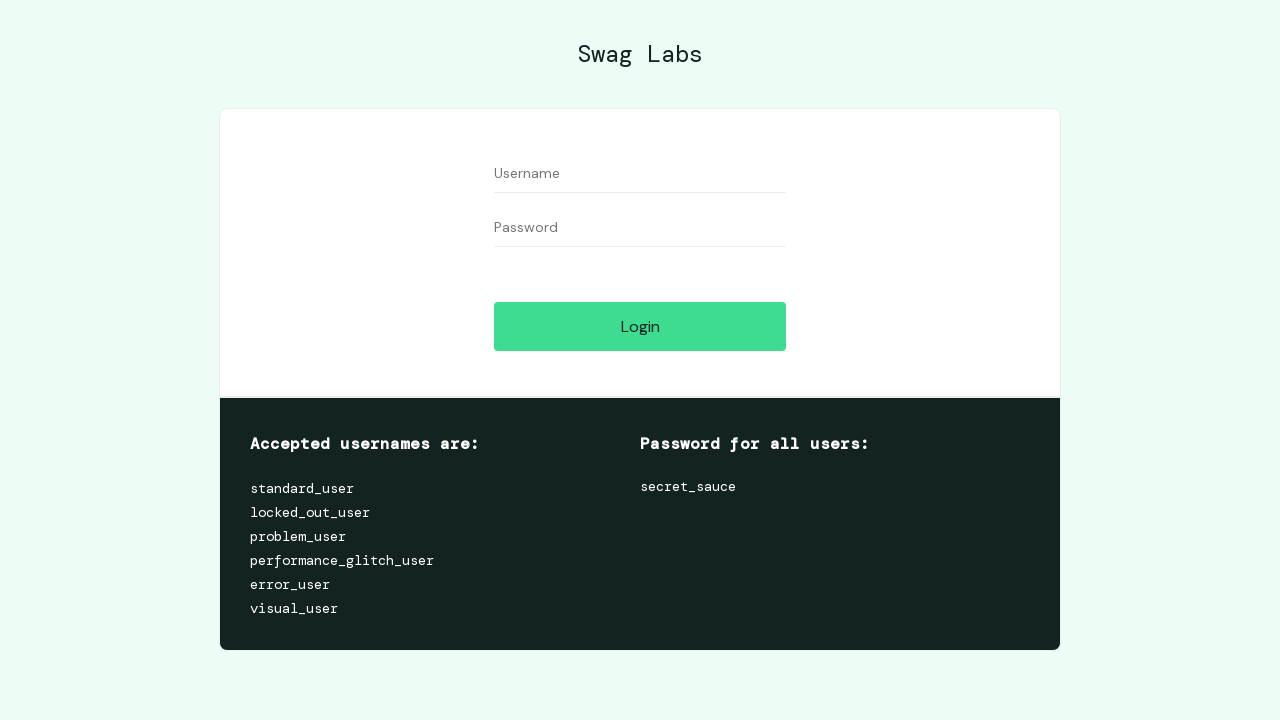

Username field is visible
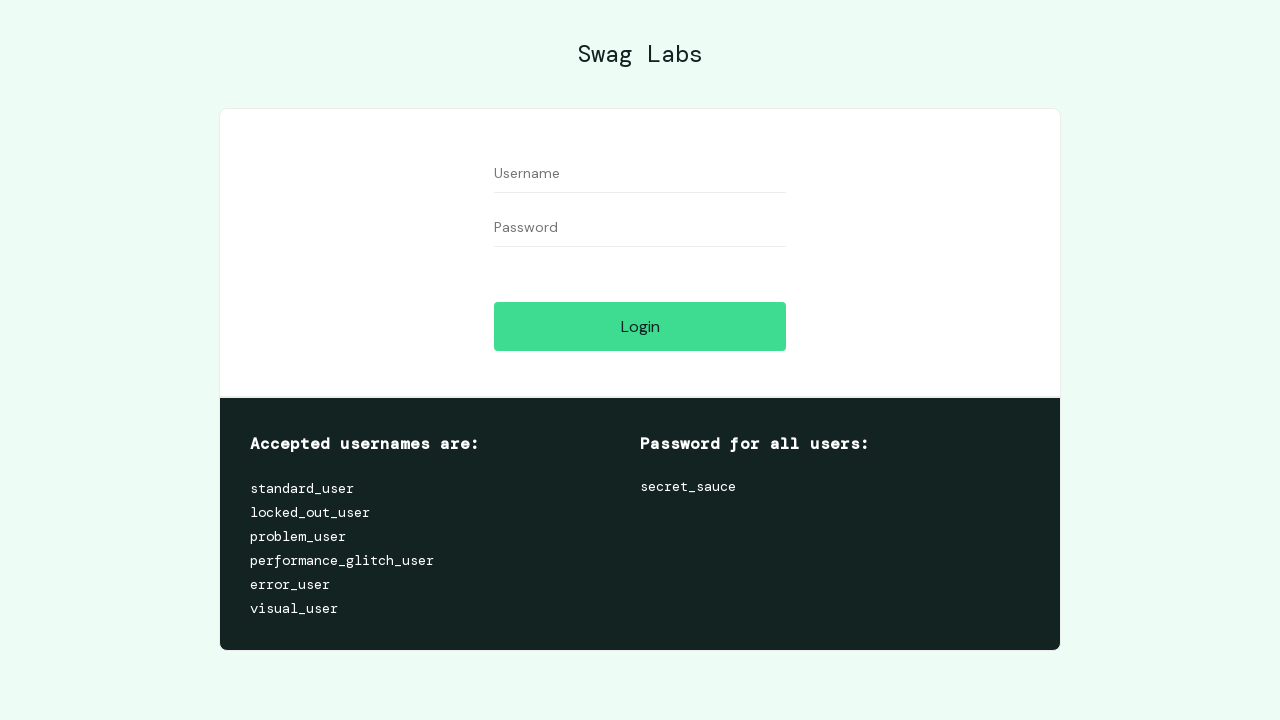

Filled username field with 'invaliduser' on #user-name
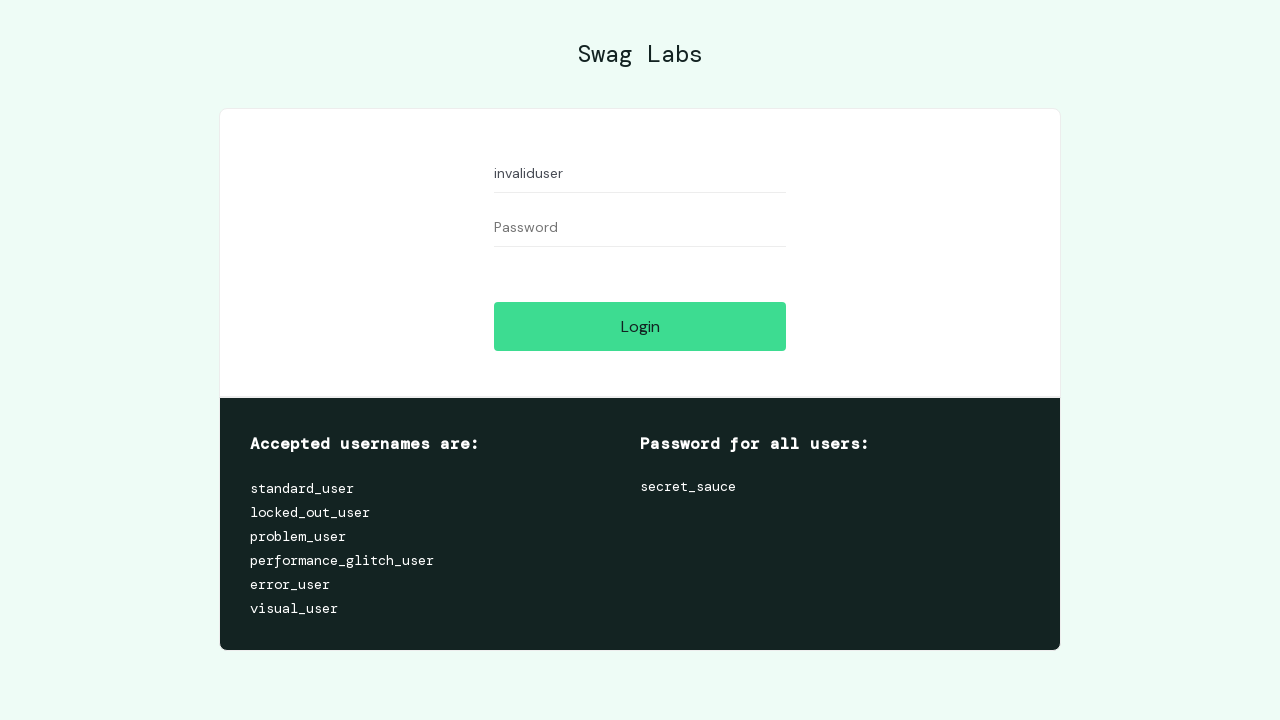

Password field is visible
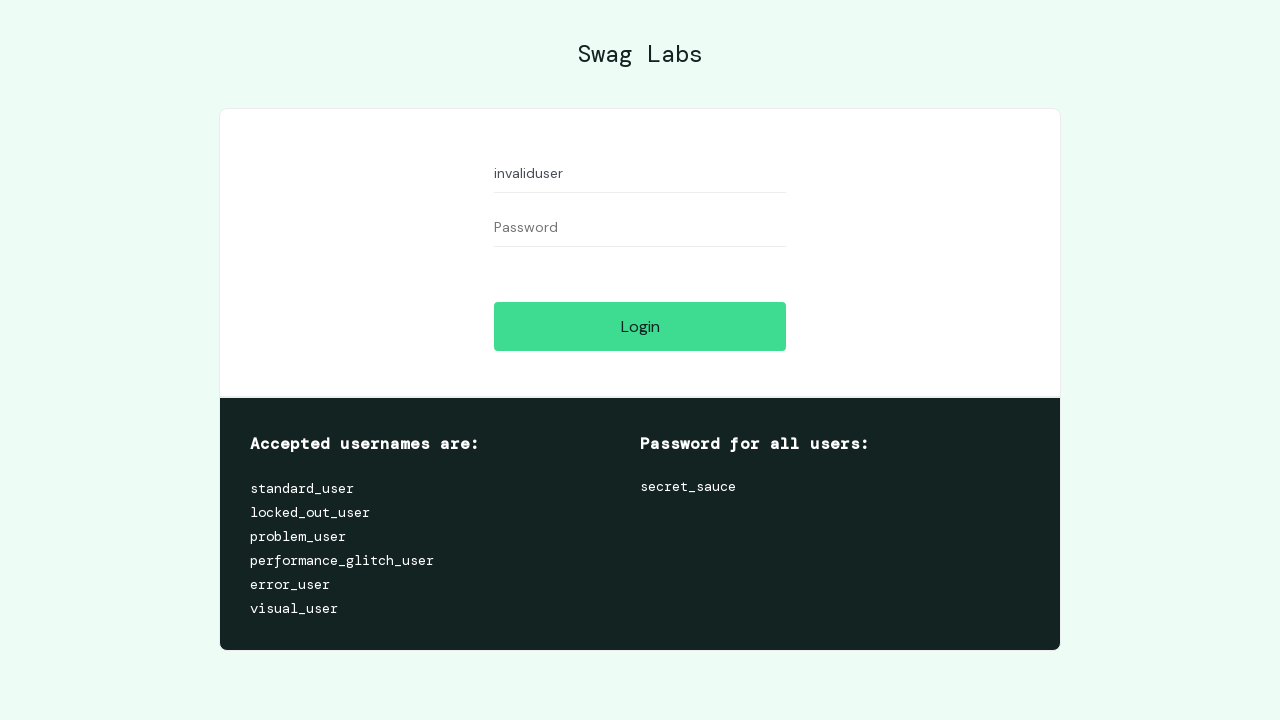

Filled password field with 'wrongpass' on #password
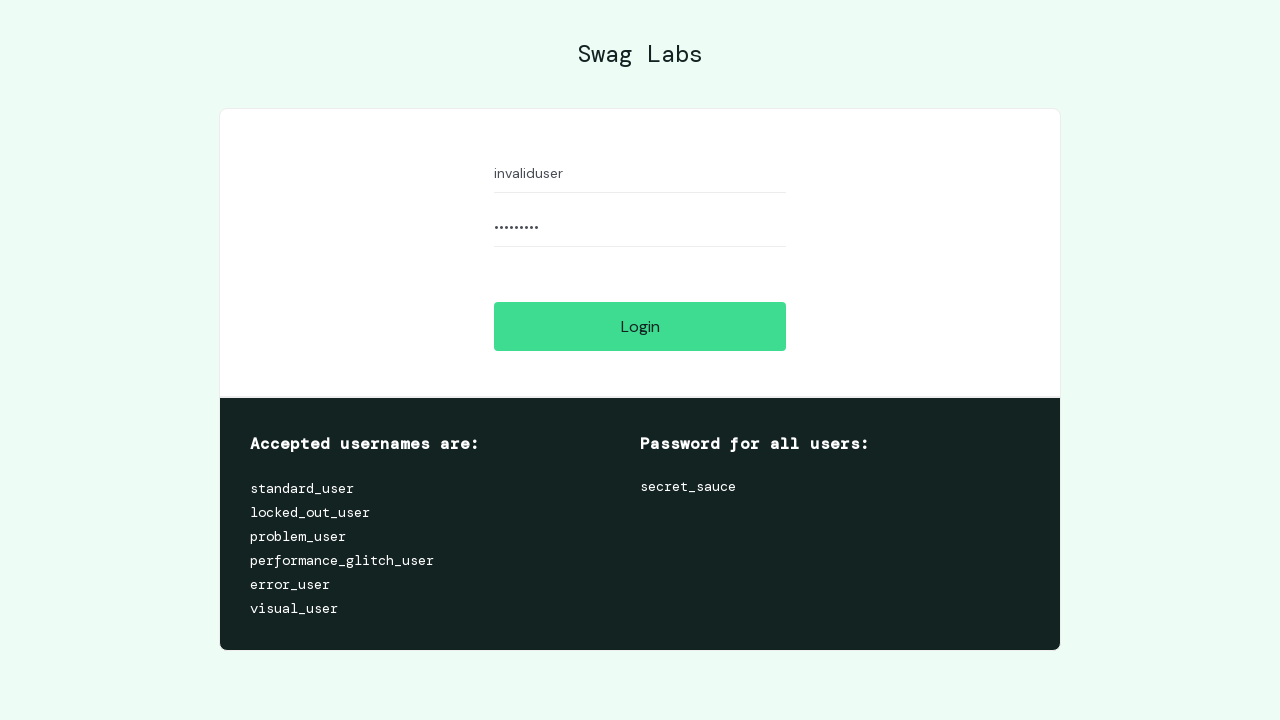

Login button is visible
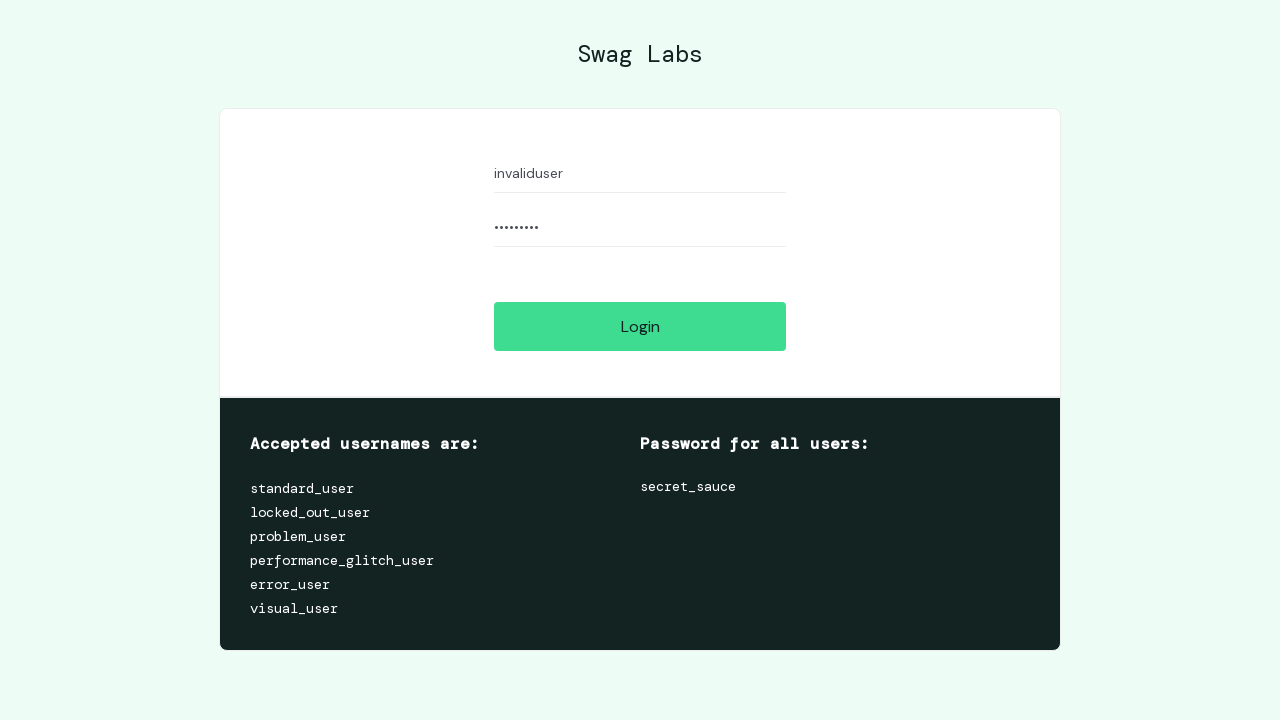

Clicked login button with invalid credentials at (640, 326) on #login-button
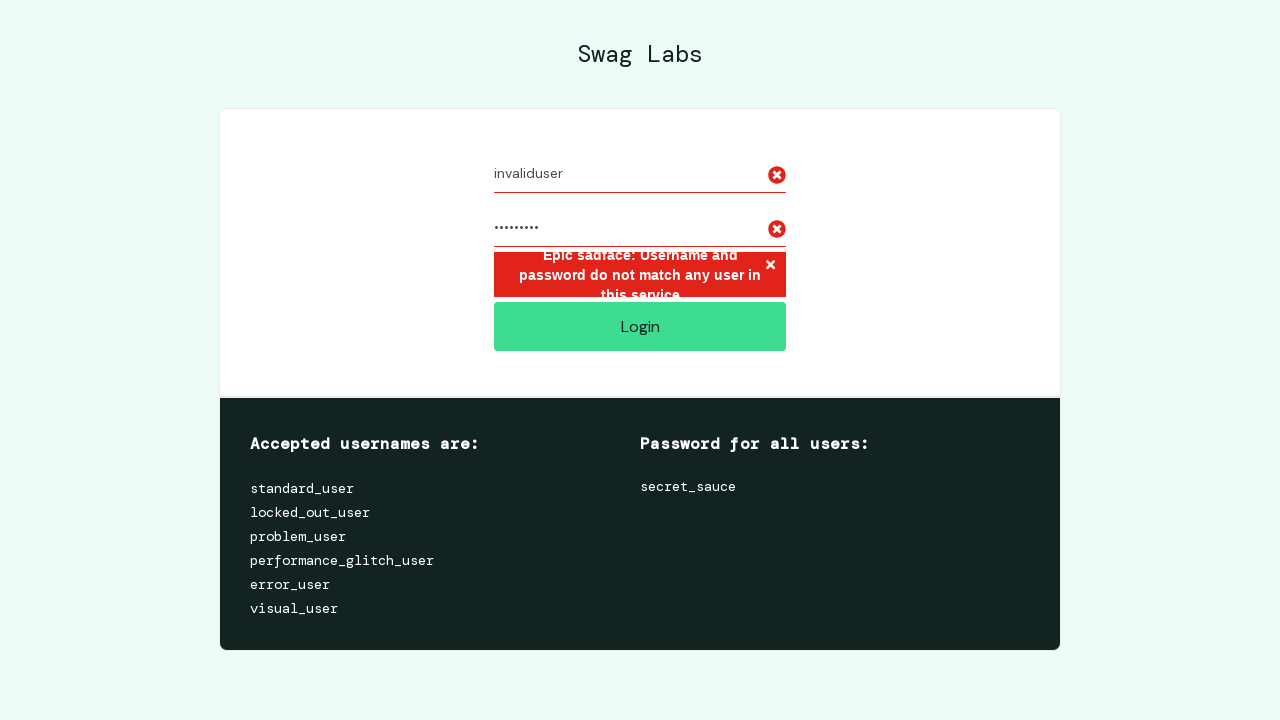

Clicked error icon button to dismiss error message at (770, 266) on .error-button
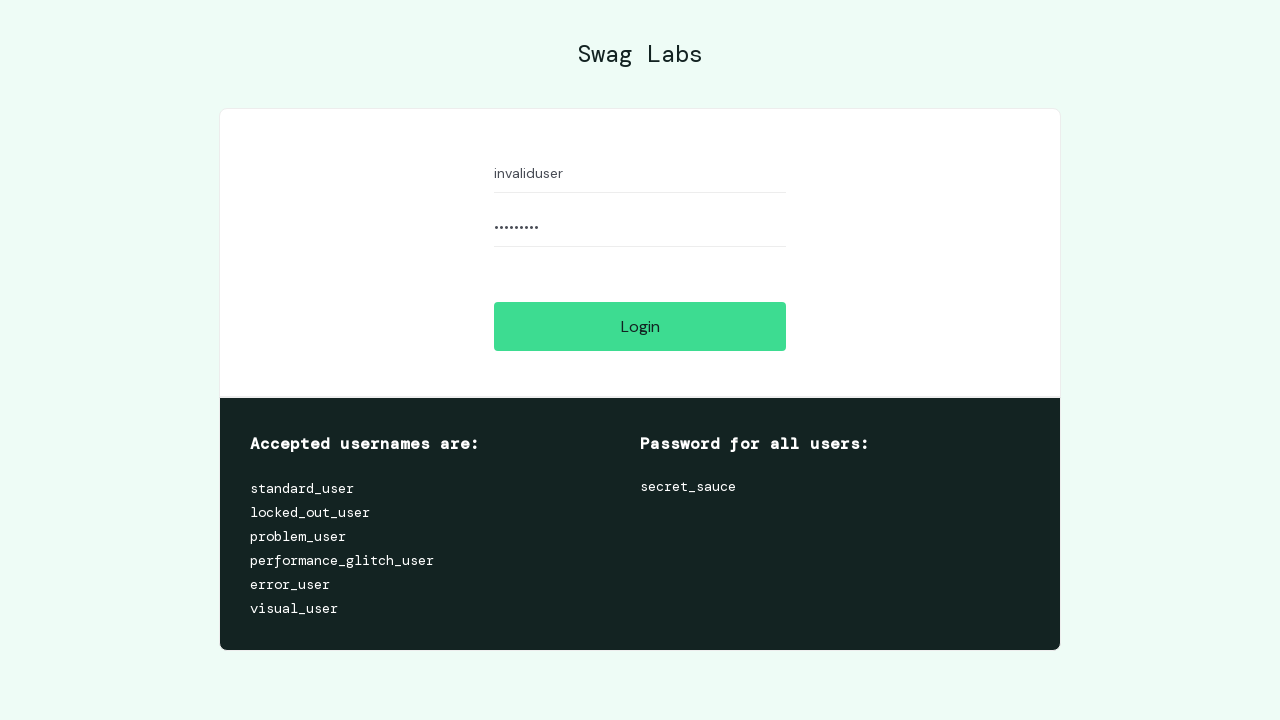

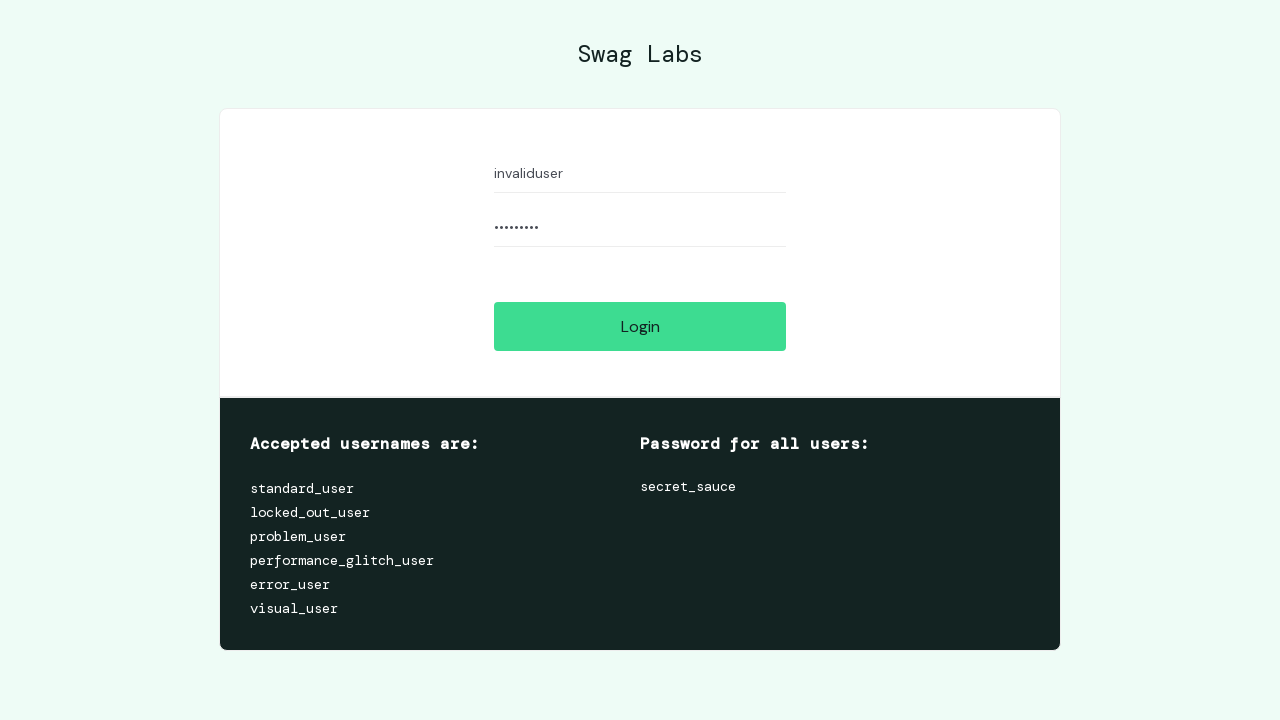